Tests various assertions on a practice page by verifying checkbox state, text field visibility, and page title. This is a demonstration script for learning TestNG assertions.

Starting URL: https://www.rahulshettyacademy.com/AutomationPractice/

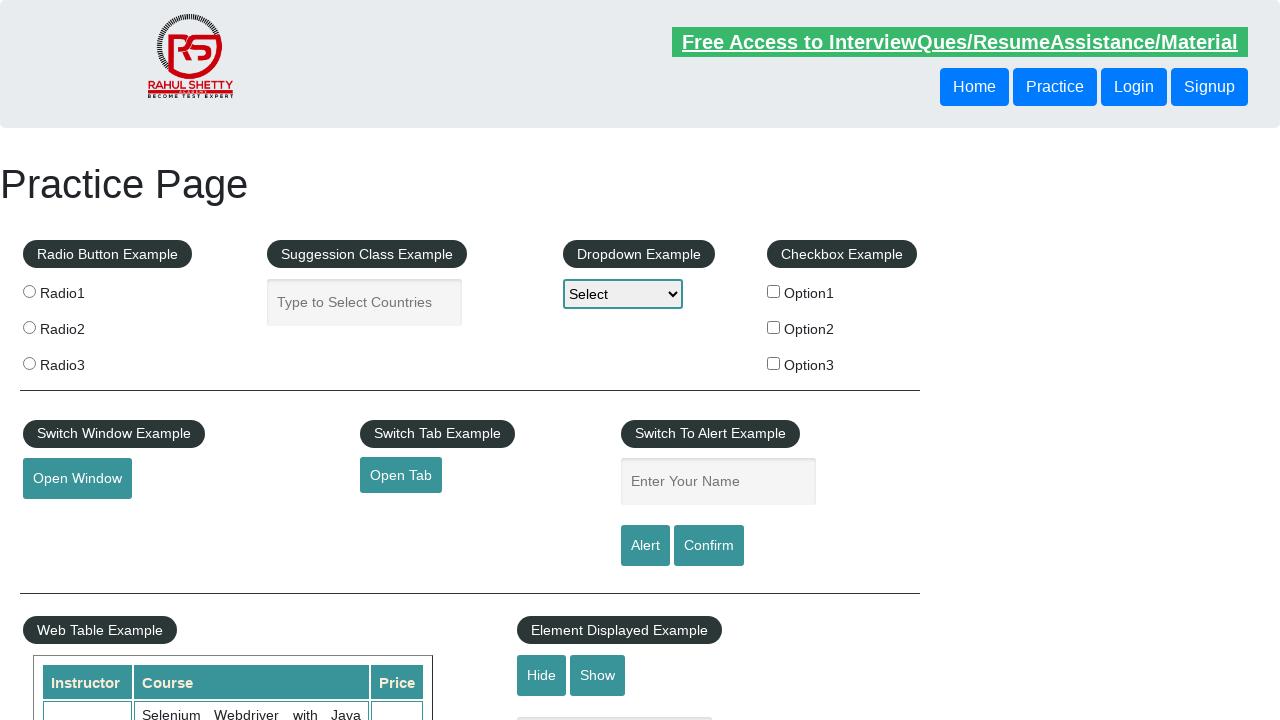

Waited for page to load with domcontentloaded state
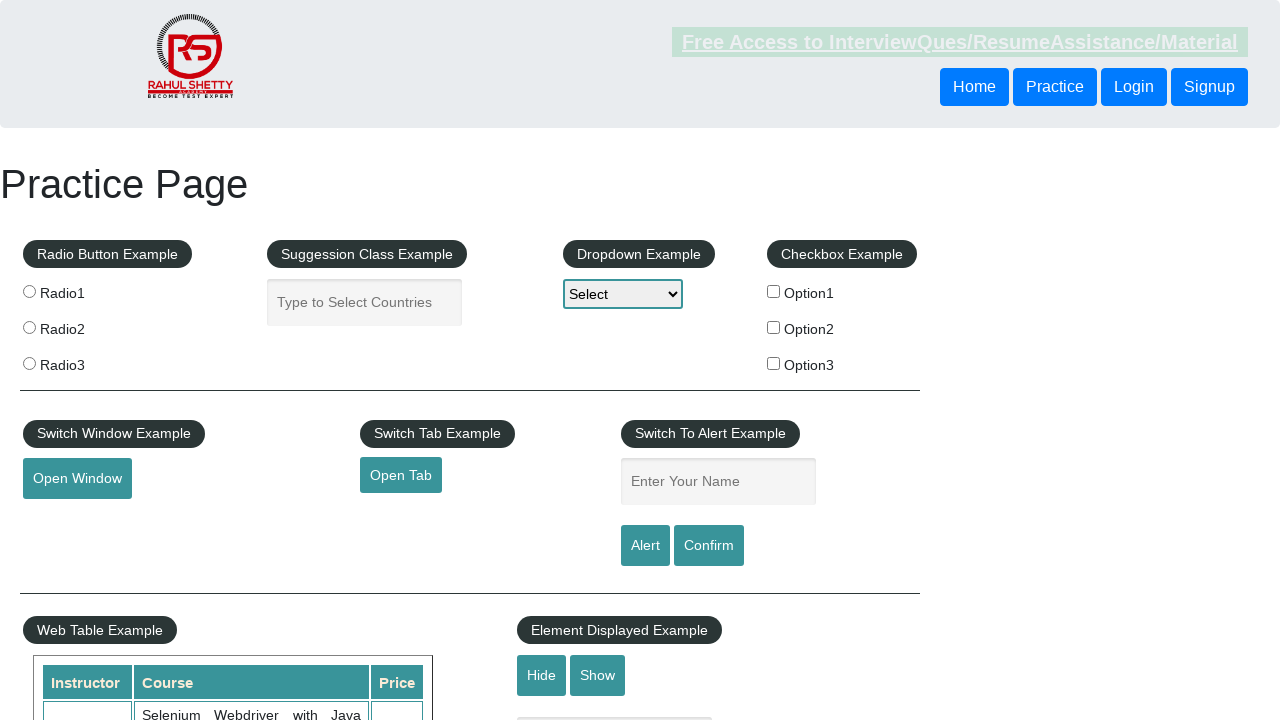

Located checkbox Option 1 element
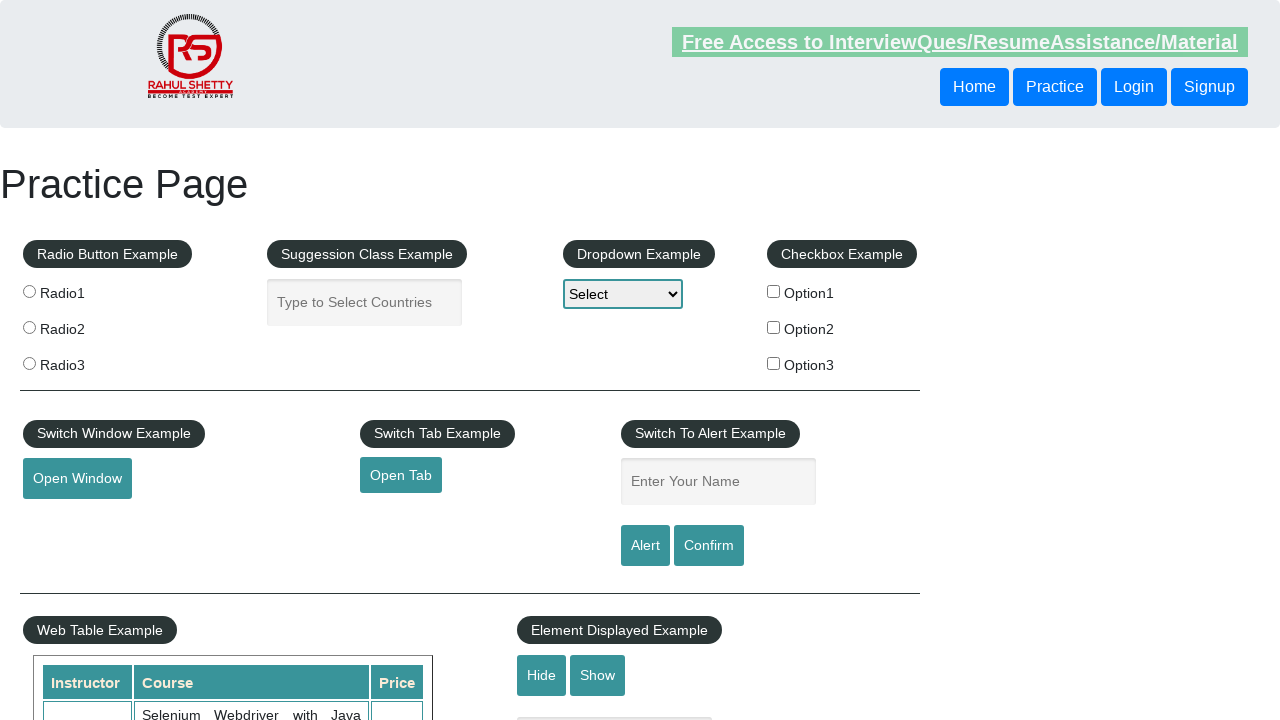

Verified that checkbox Option 1 is not selected
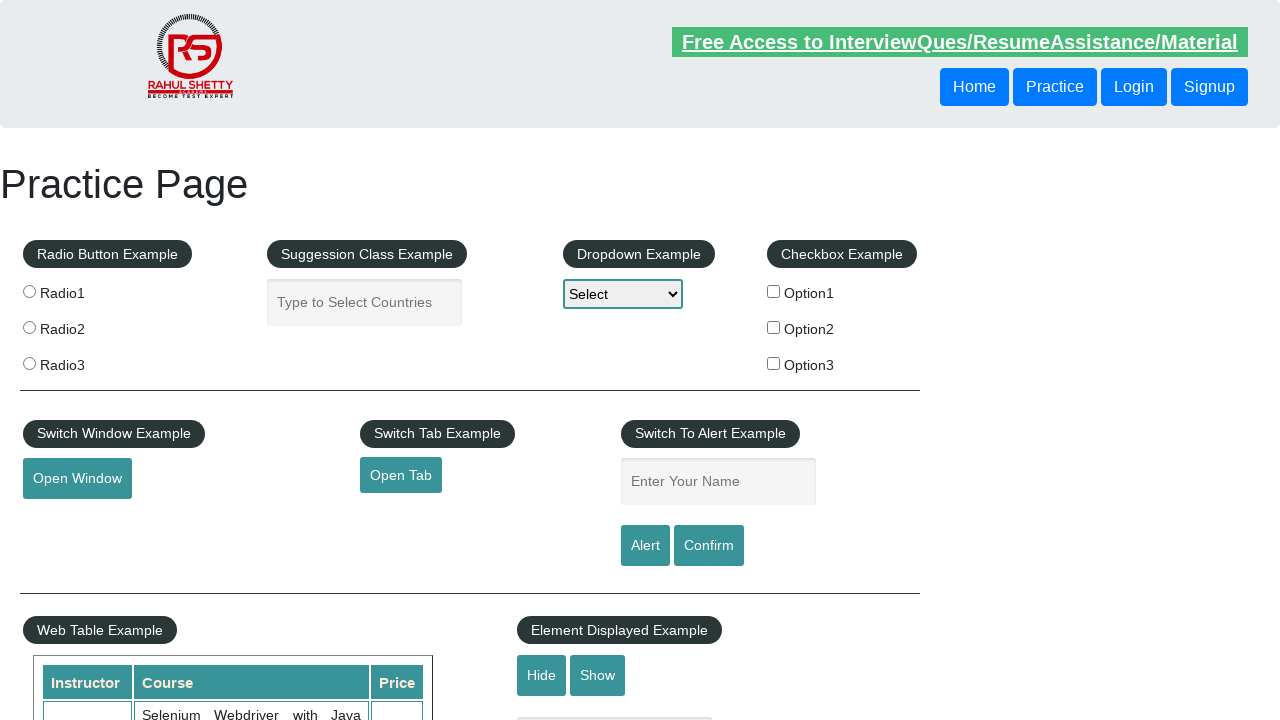

Located show/hide text box element
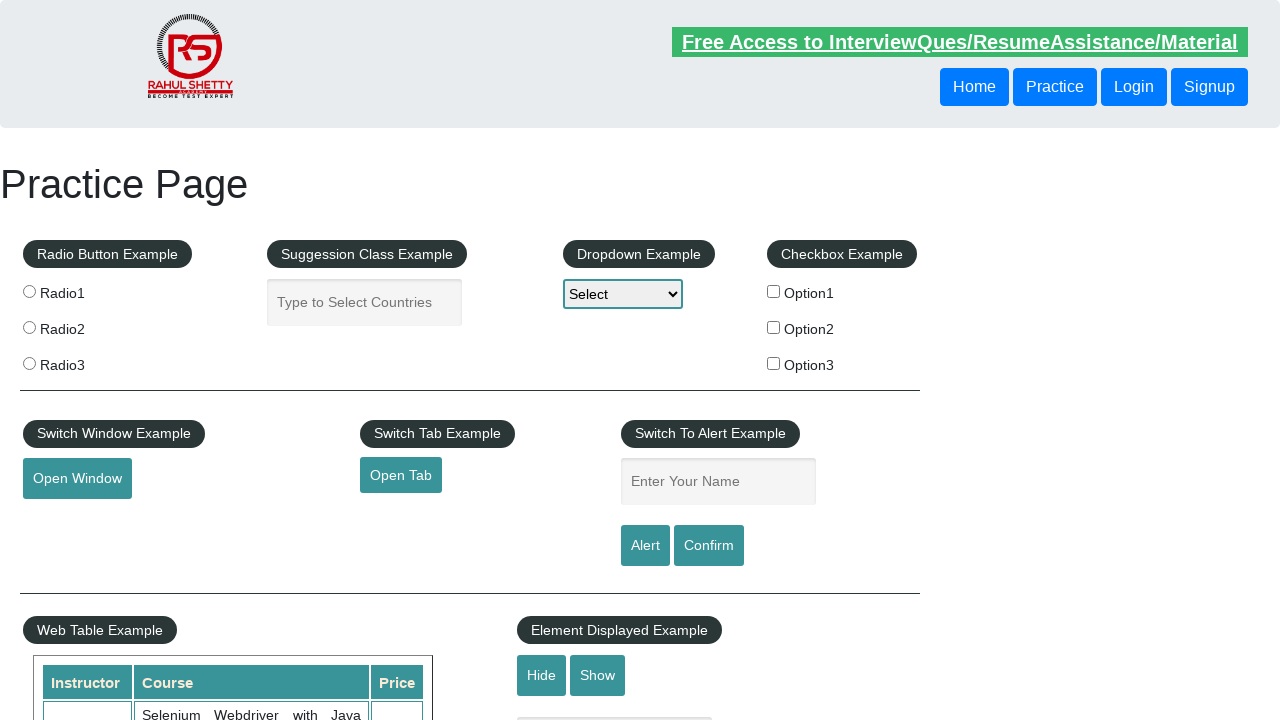

Verified that show/hide text box is visible
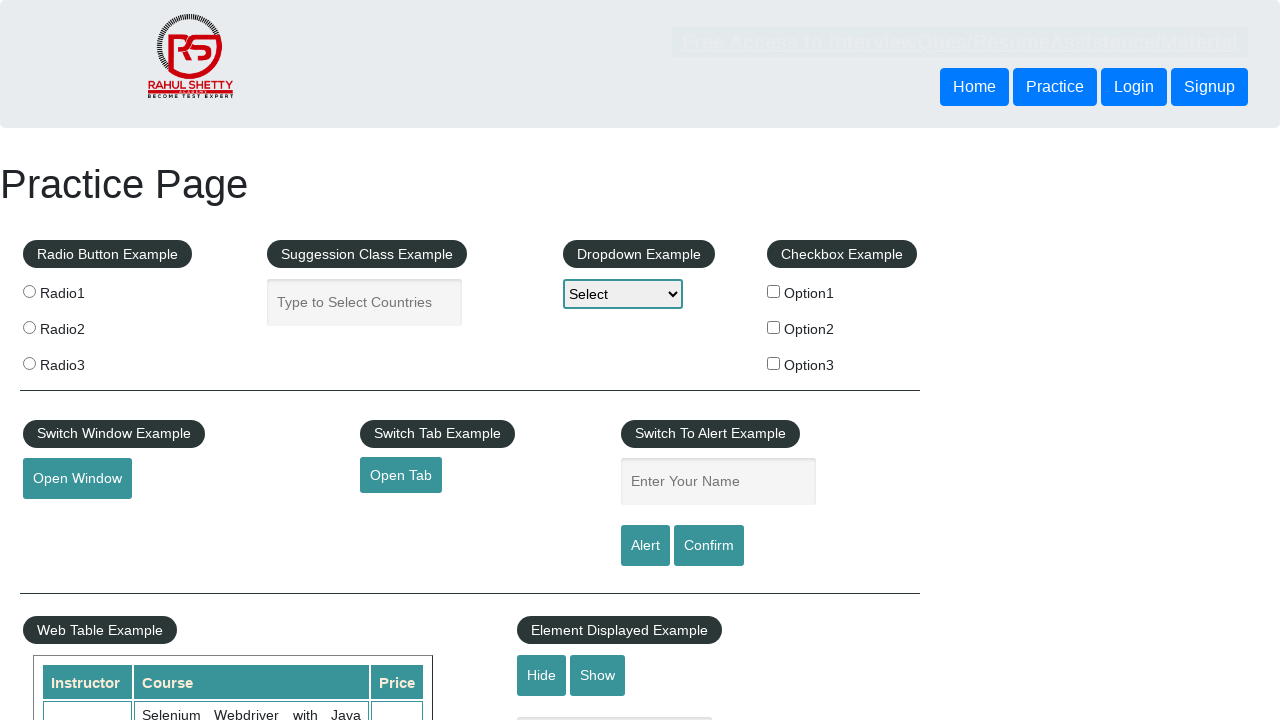

Verified page title is 'Practice Page'
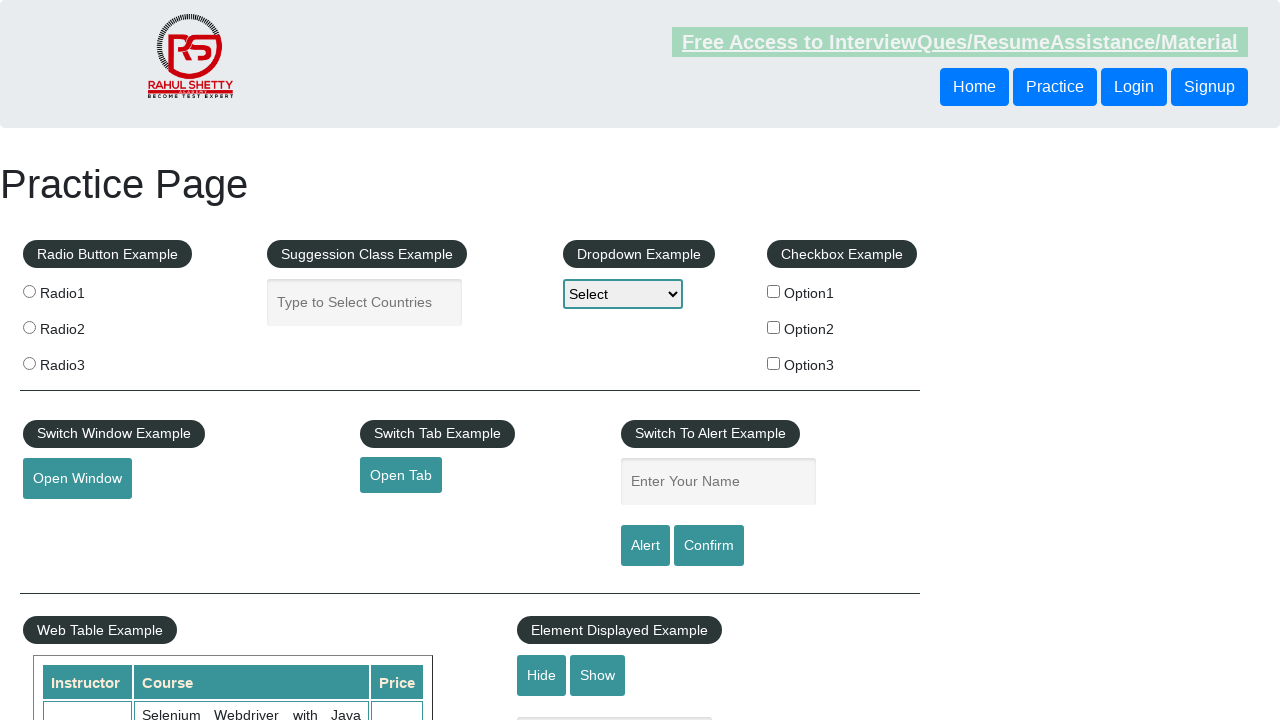

Verified that string 'apple' is not equal to 'ball'
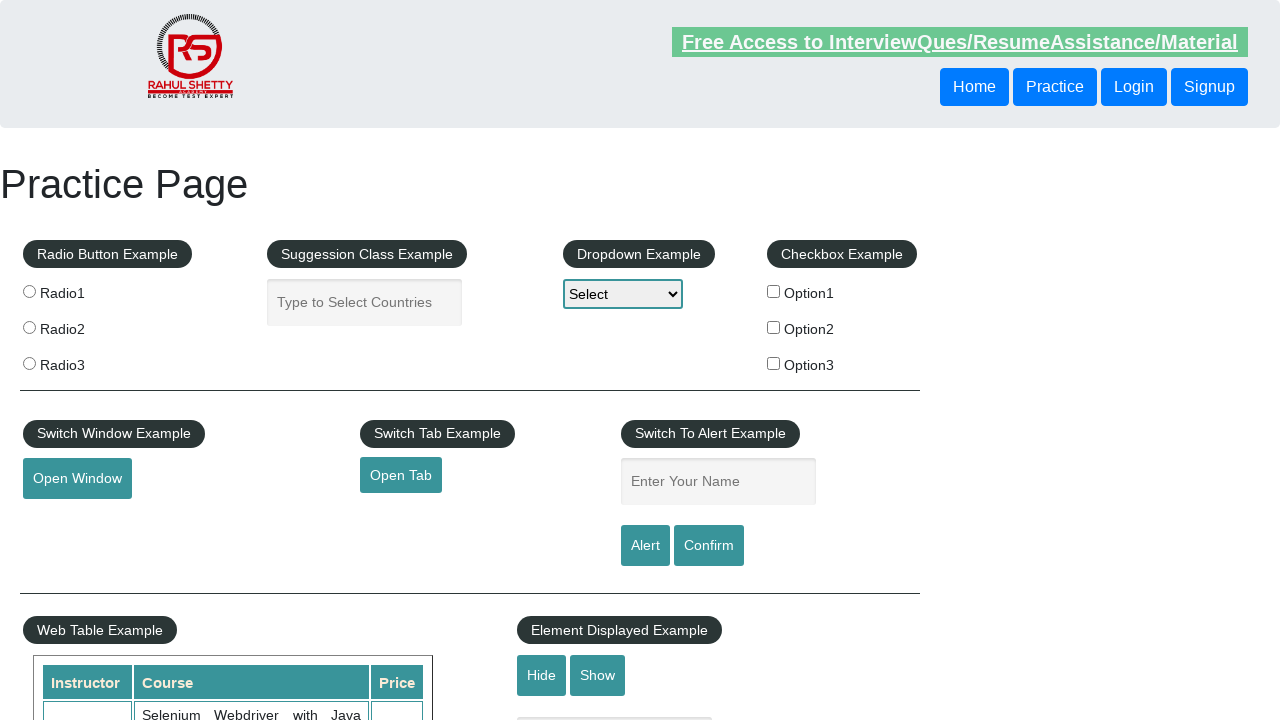

All assertions passed successfully
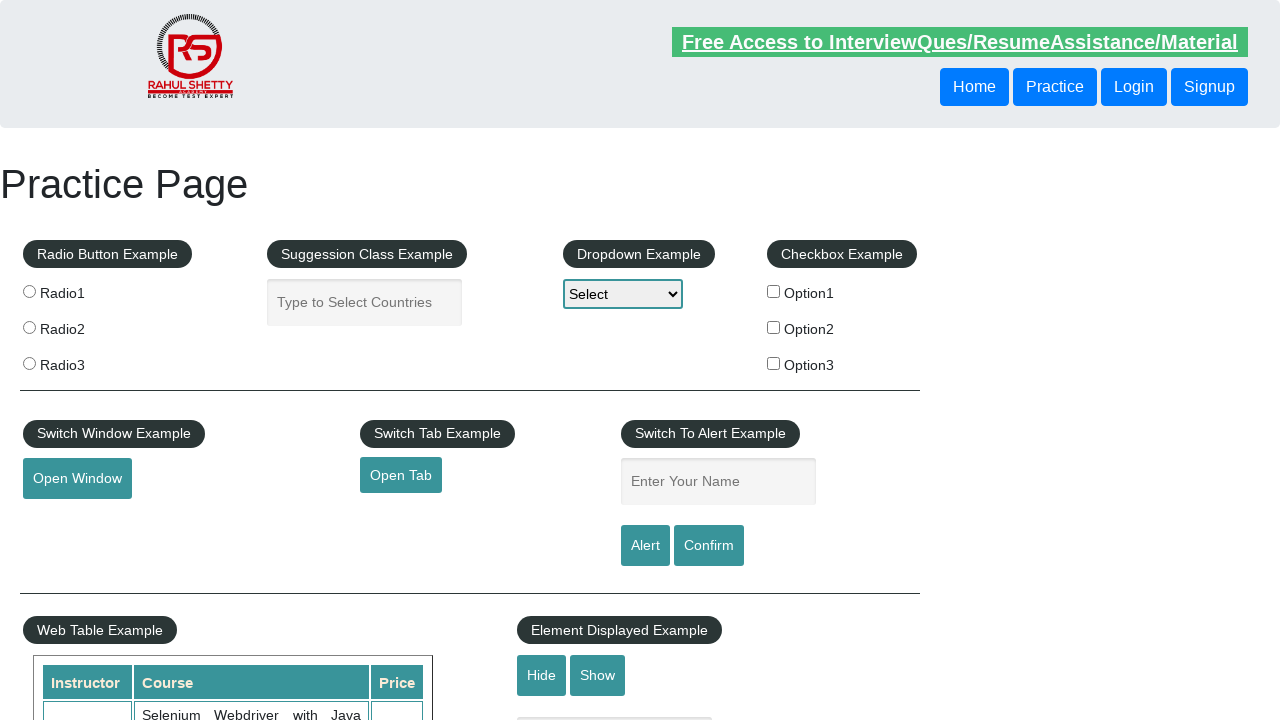

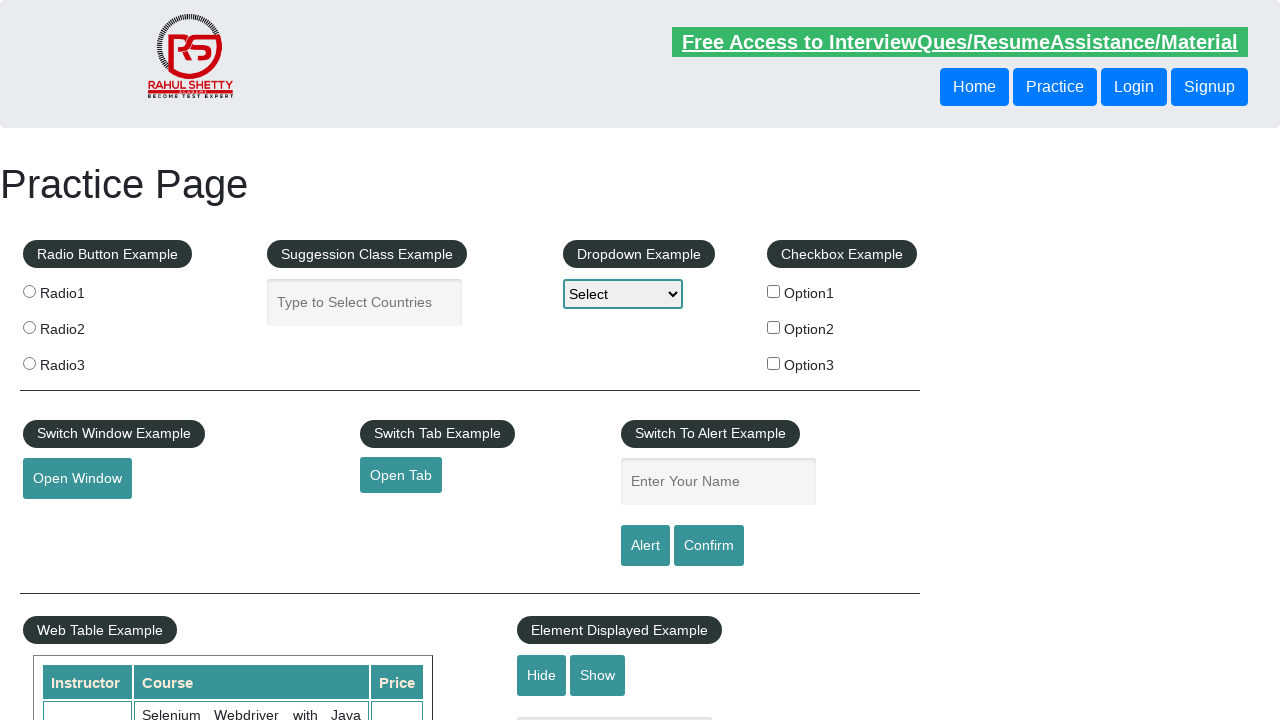